Tests the website's desktop view by loading the page at 1920x1080 resolution to verify responsive design at desktop dimensions.

Starting URL: https://ltimindtree.iamneo.ai/

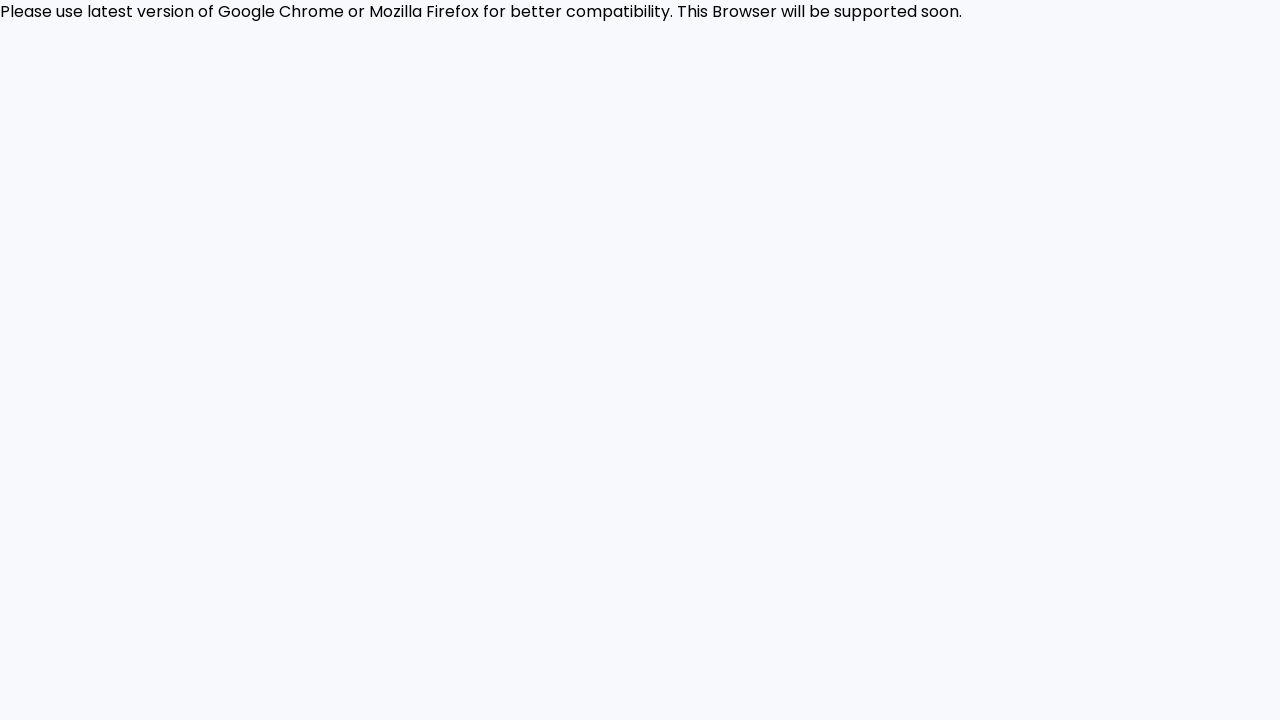

Set viewport to 1920x1080 desktop resolution
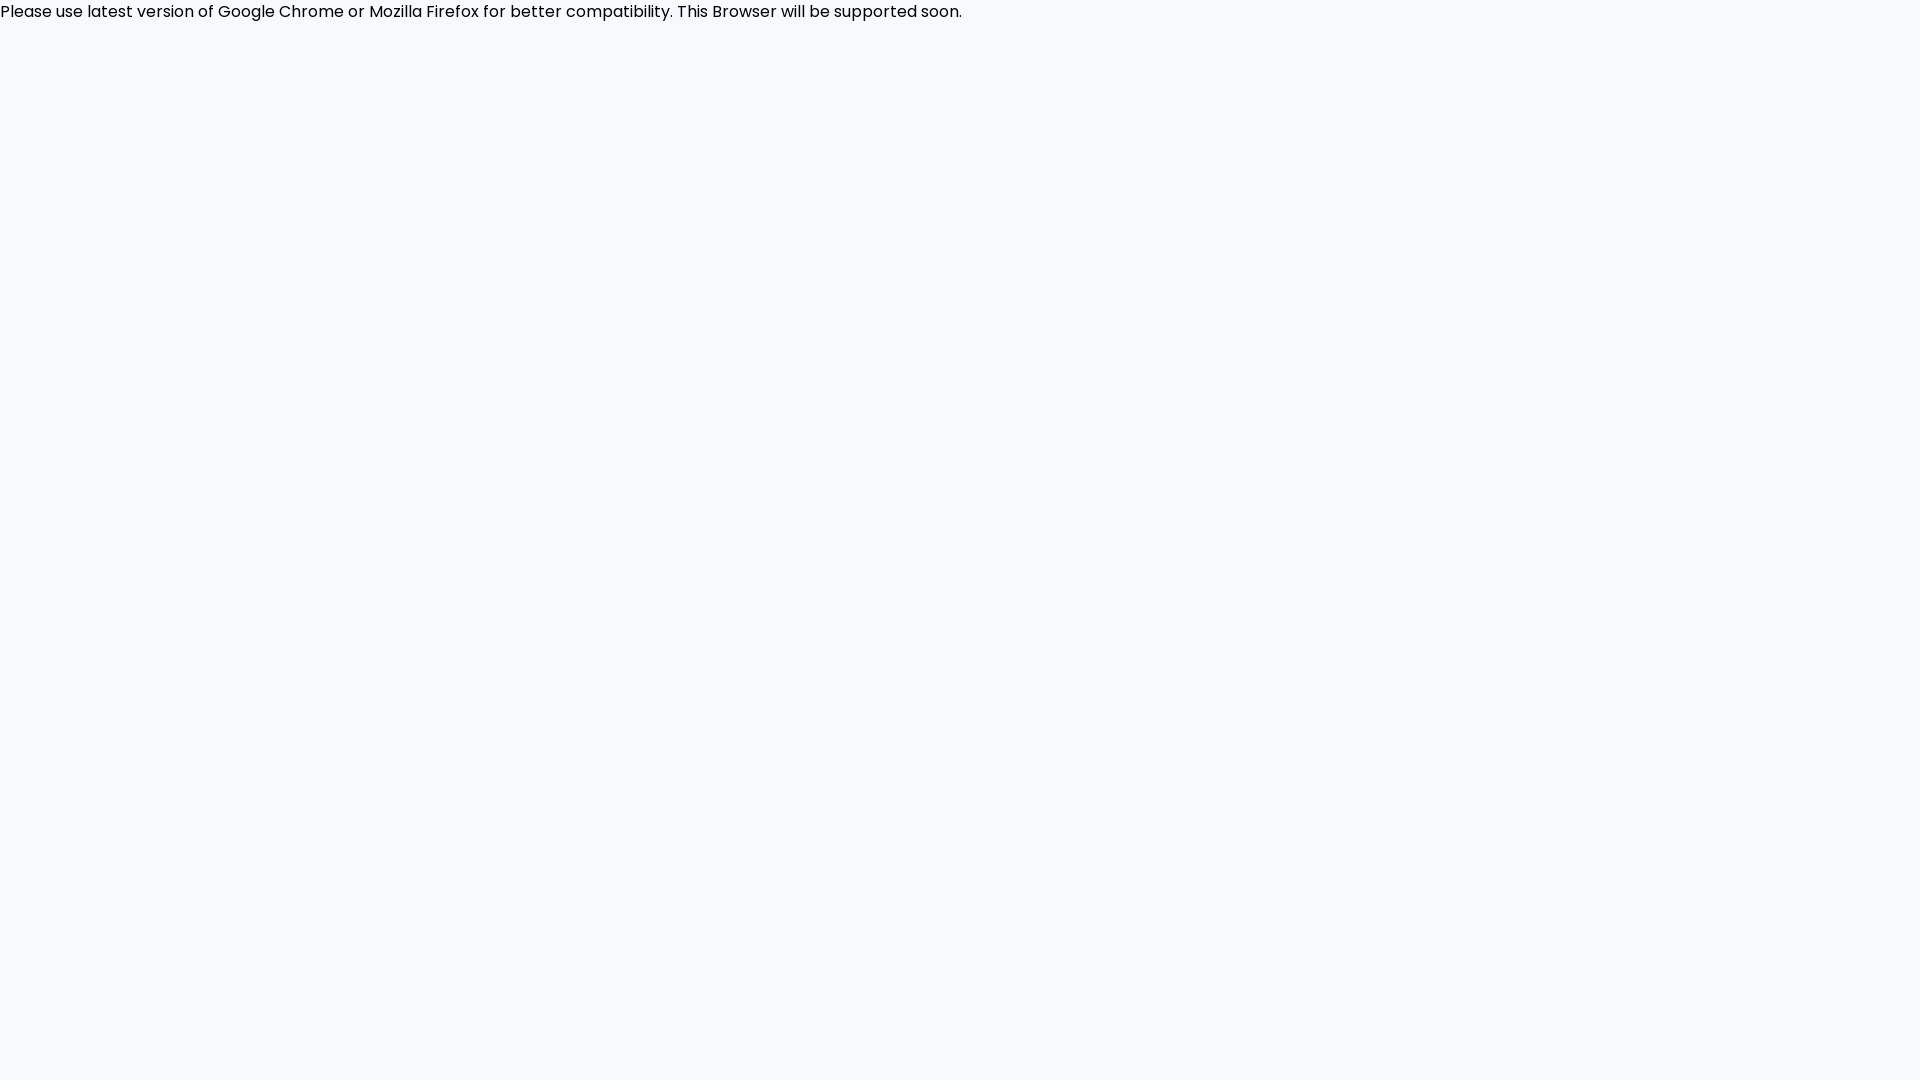

Reloaded page to render at new viewport size
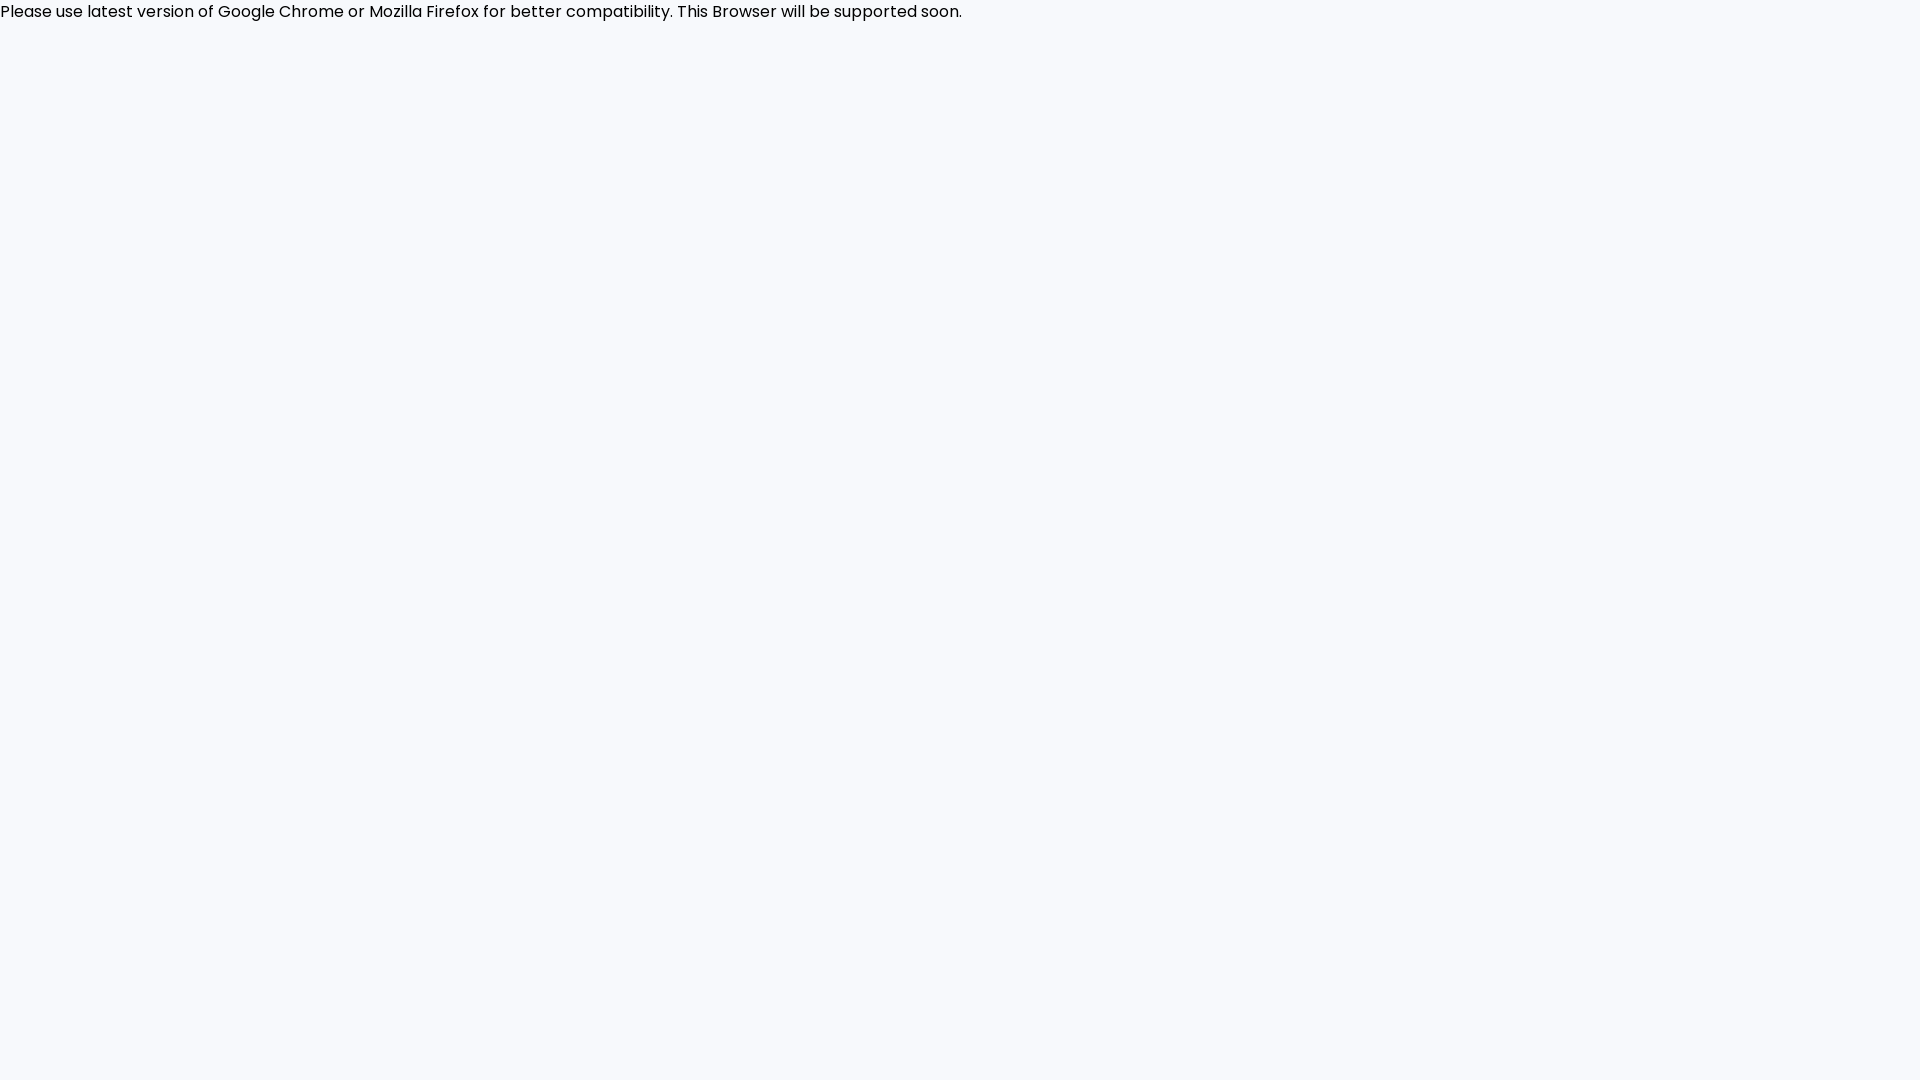

Page fully loaded with no pending network requests
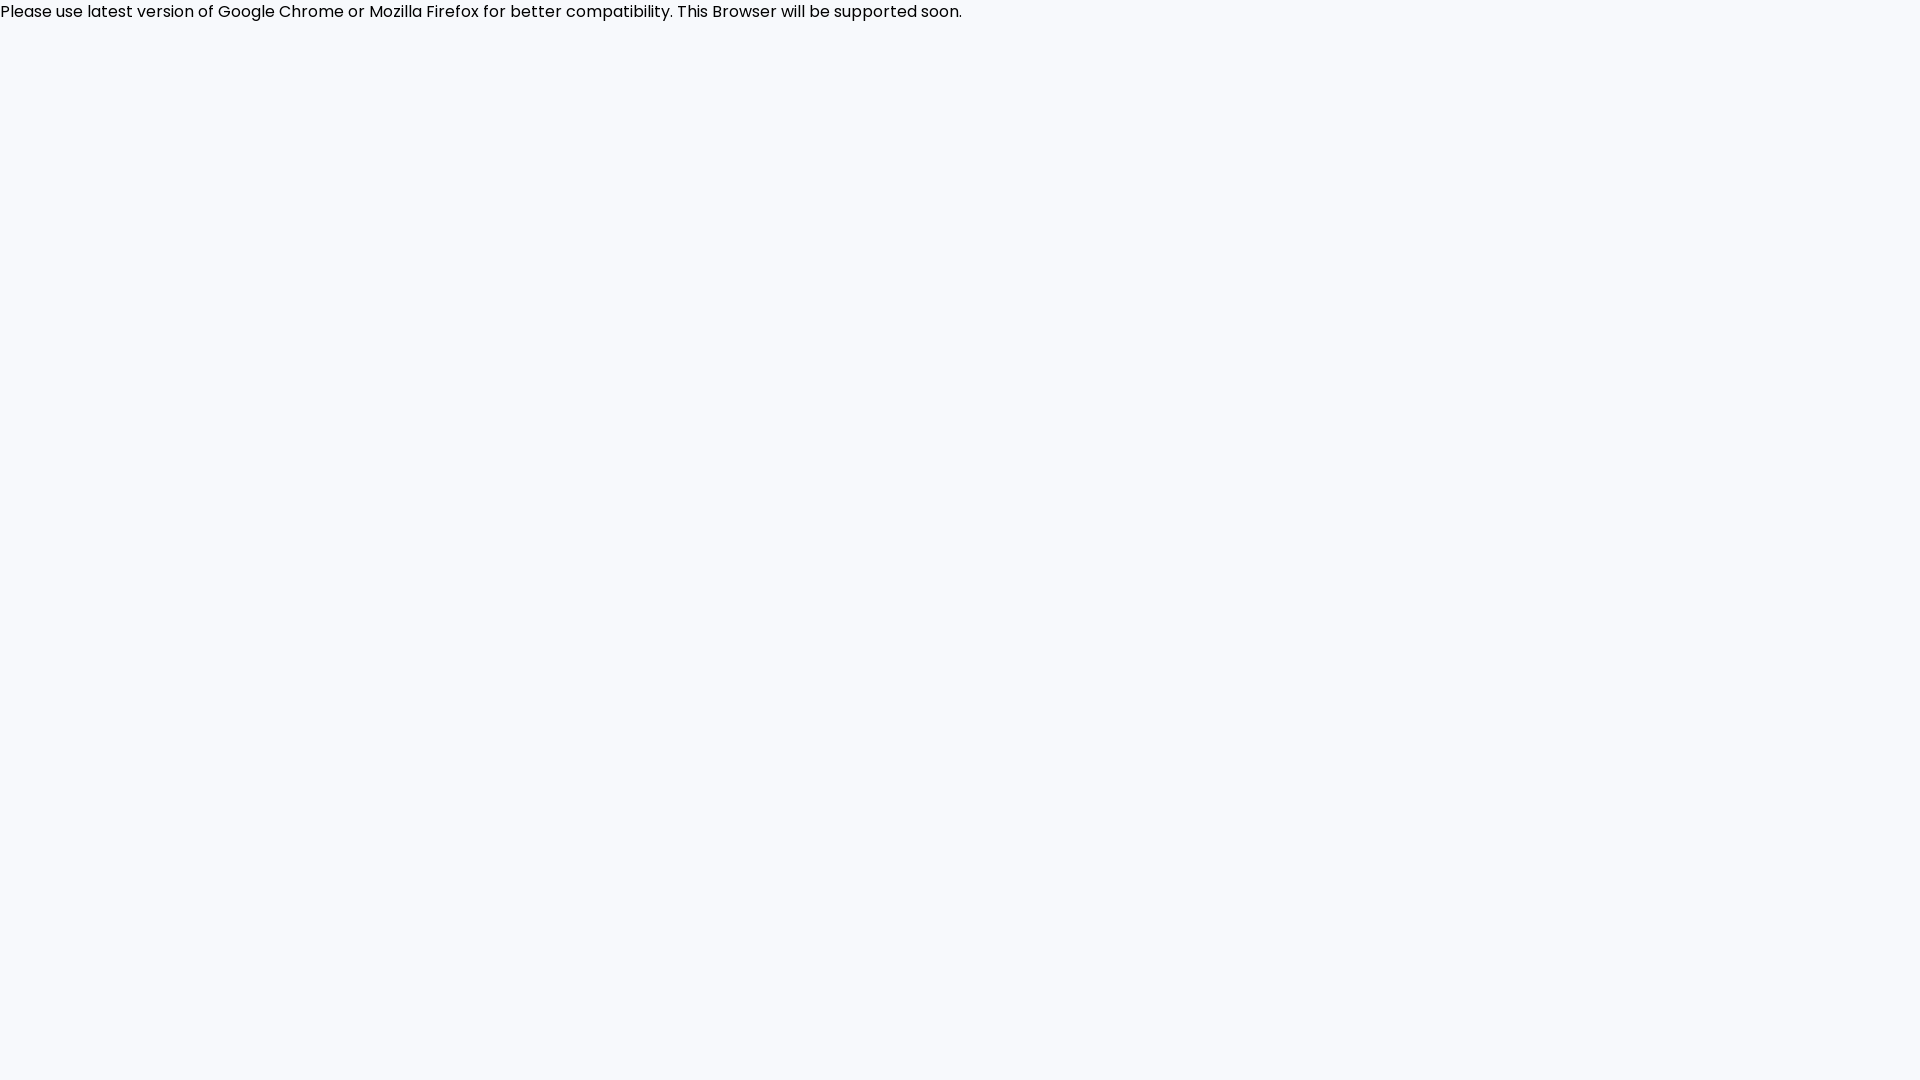

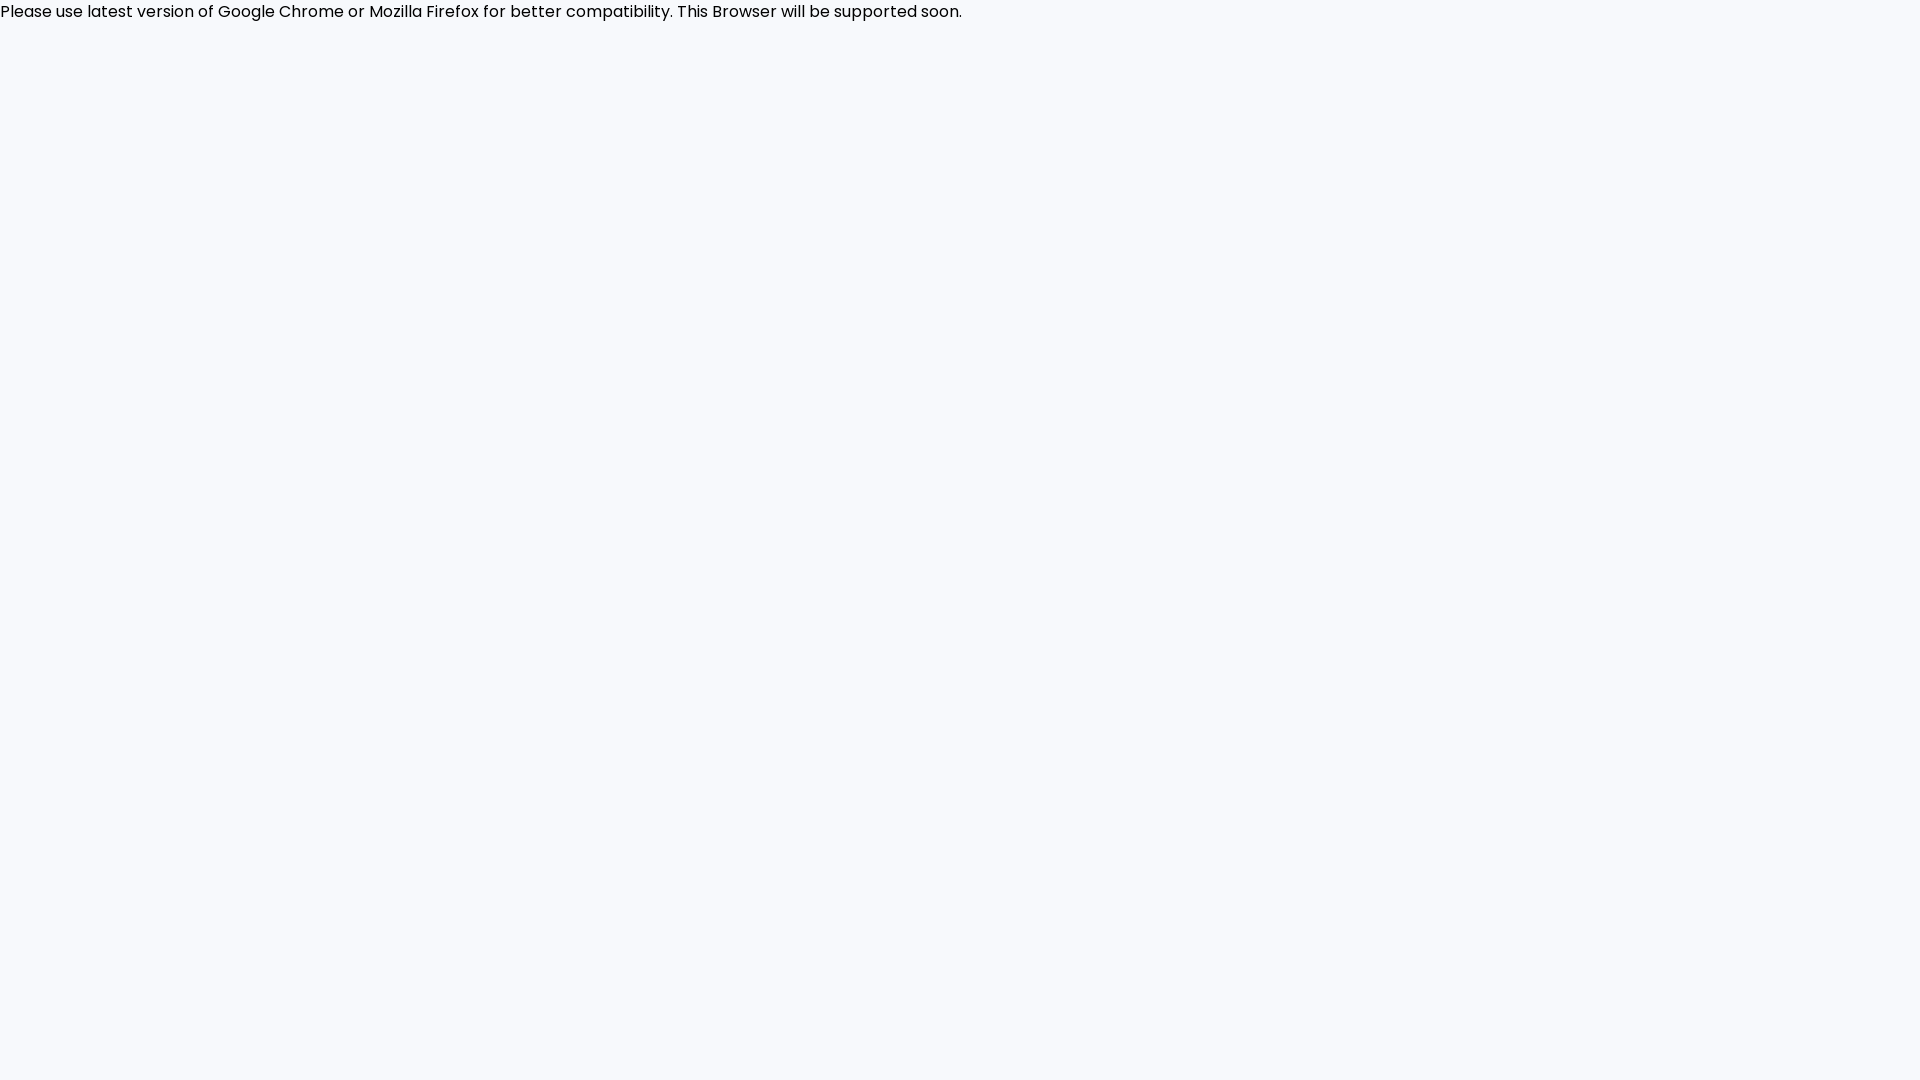